Tests sorting a table by the dues column in ascending order by clicking the column header and verifying the table data is properly sorted

Starting URL: http://the-internet.herokuapp.com/tables

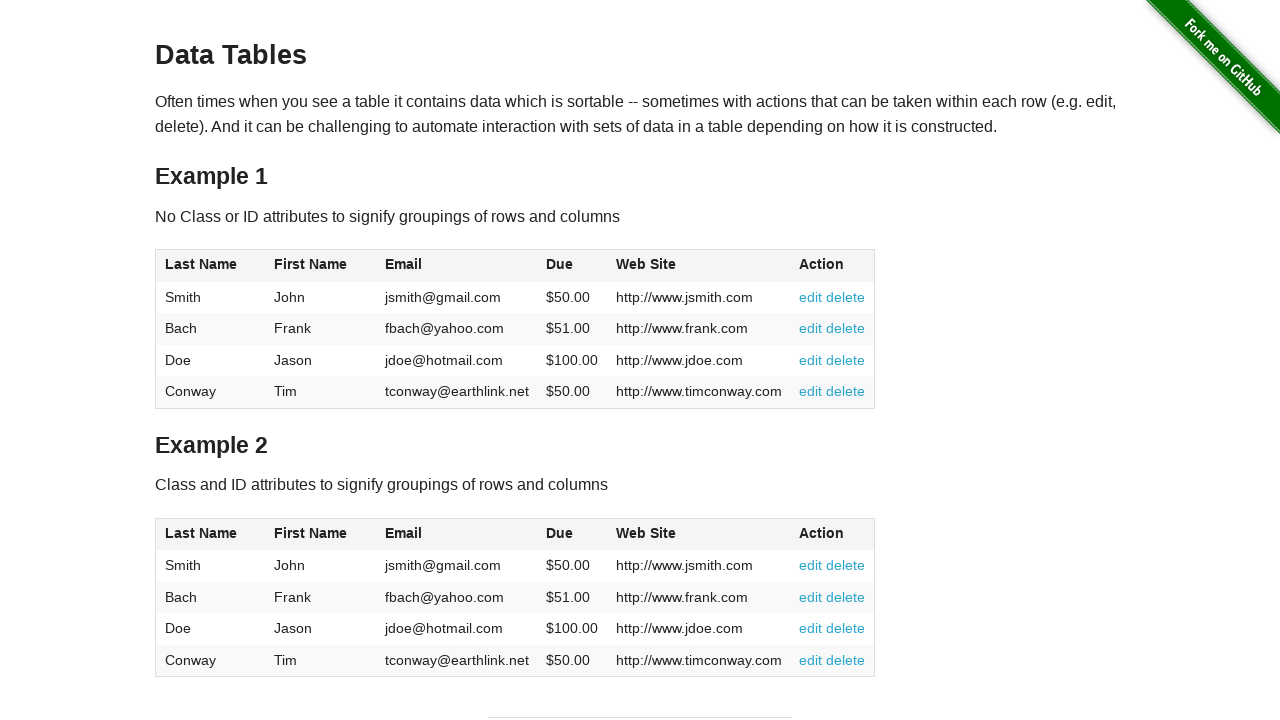

Clicked dues column header to sort in ascending order at (572, 266) on #table1 thead tr th:nth-of-type(4)
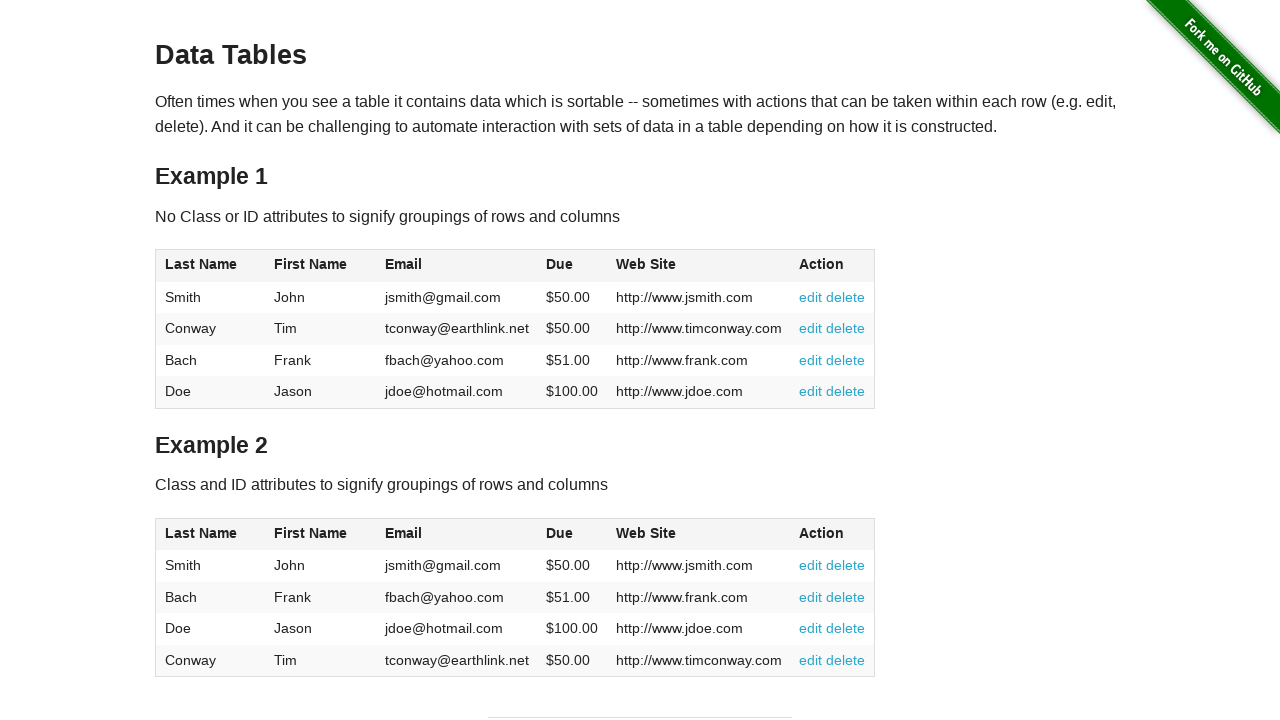

Table updated and dues column is now visible
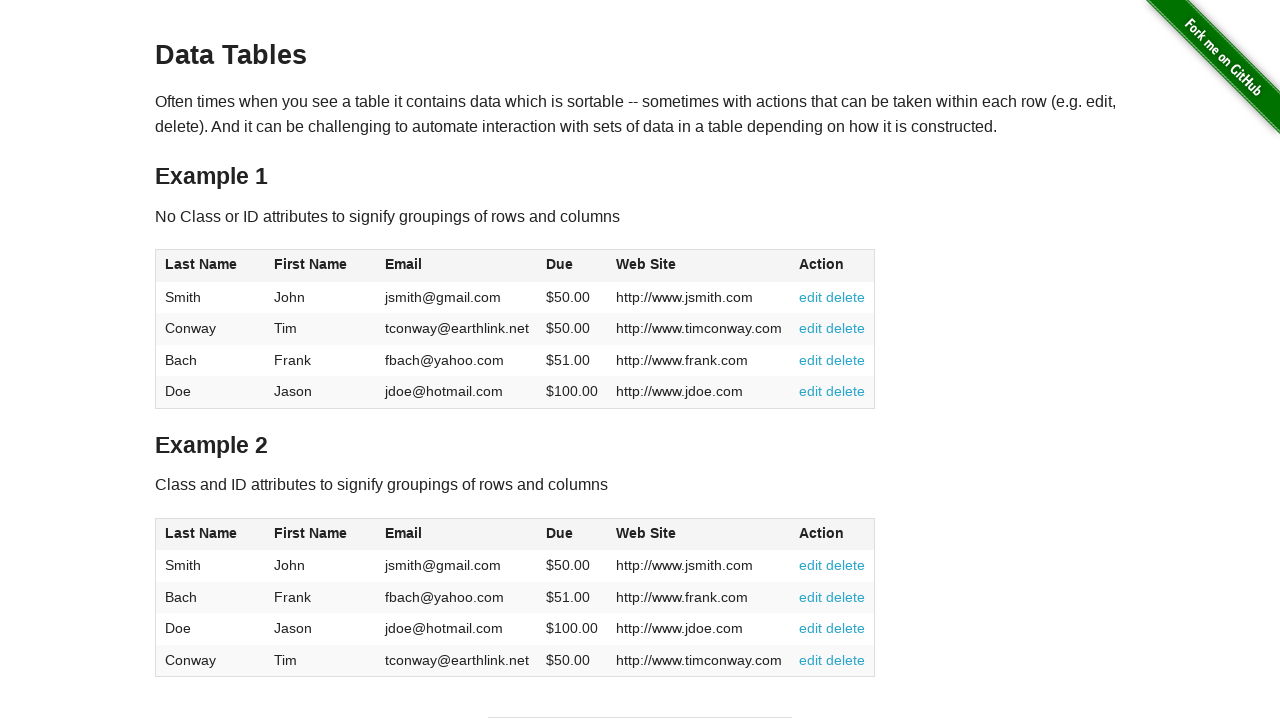

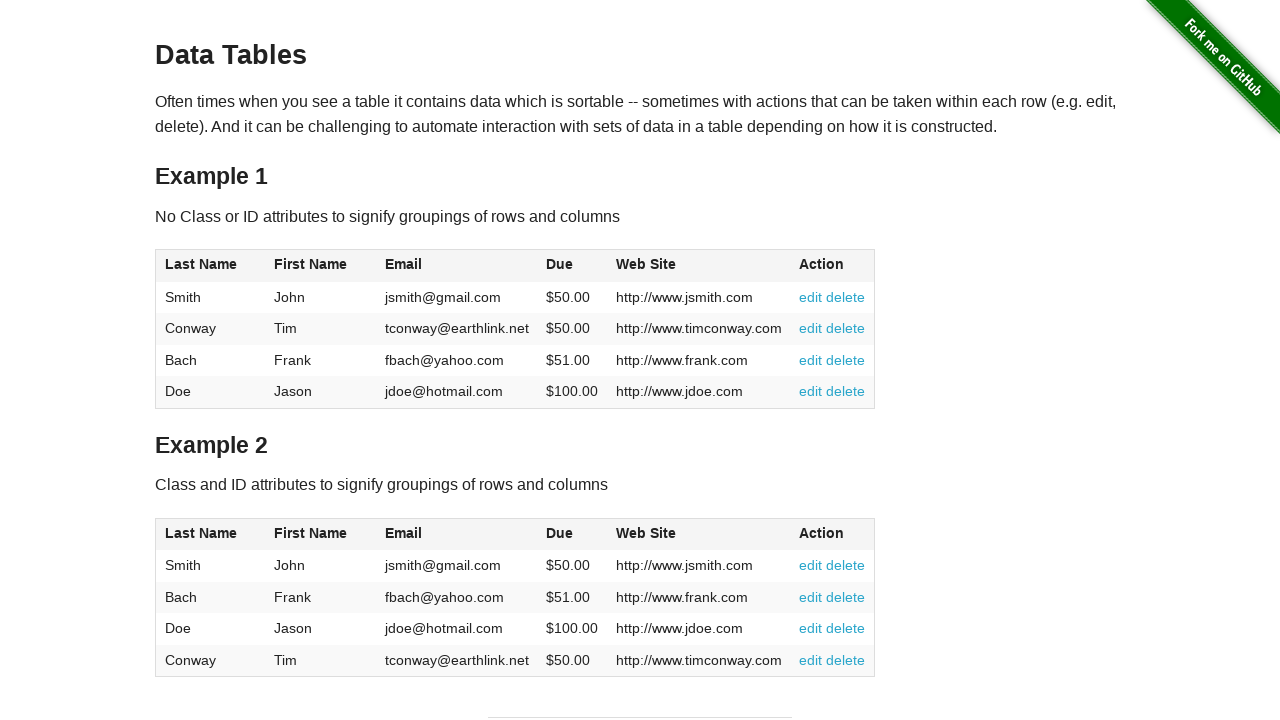